Tests a rate calculator form by entering an amount of 3000, selecting the student option, clicking calculate, and verifying the displayed rate is 6%.

Starting URL: http://iurp.evsis.com/testing/tasas_v2.html

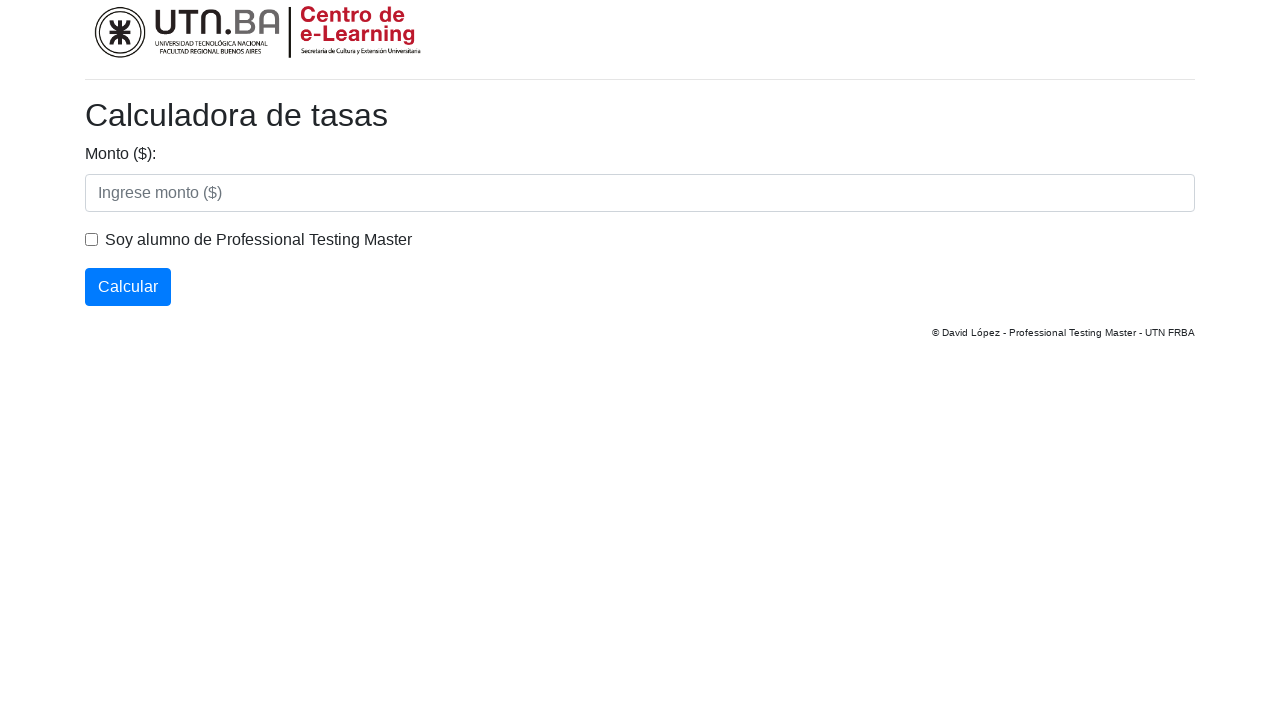

Navigated to rate calculator form at http://iurp.evsis.com/testing/tasas_v2.html
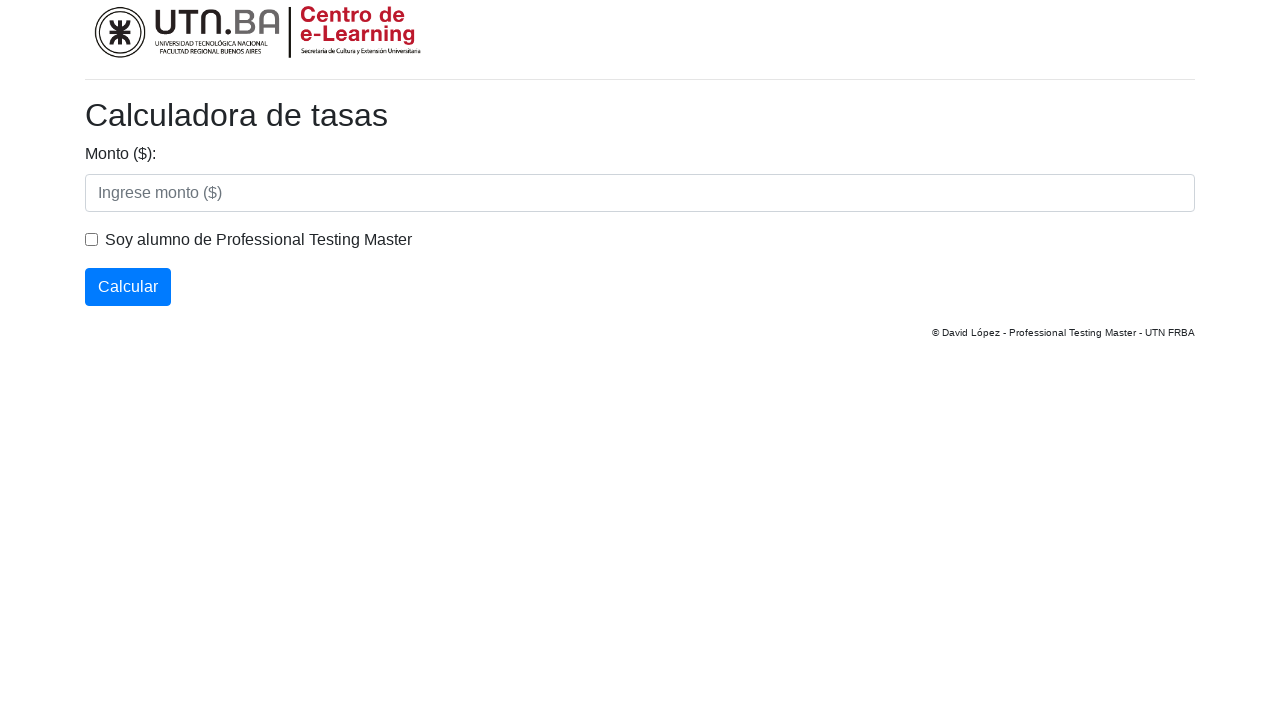

Clicked on the amount field at (640, 193) on #monto
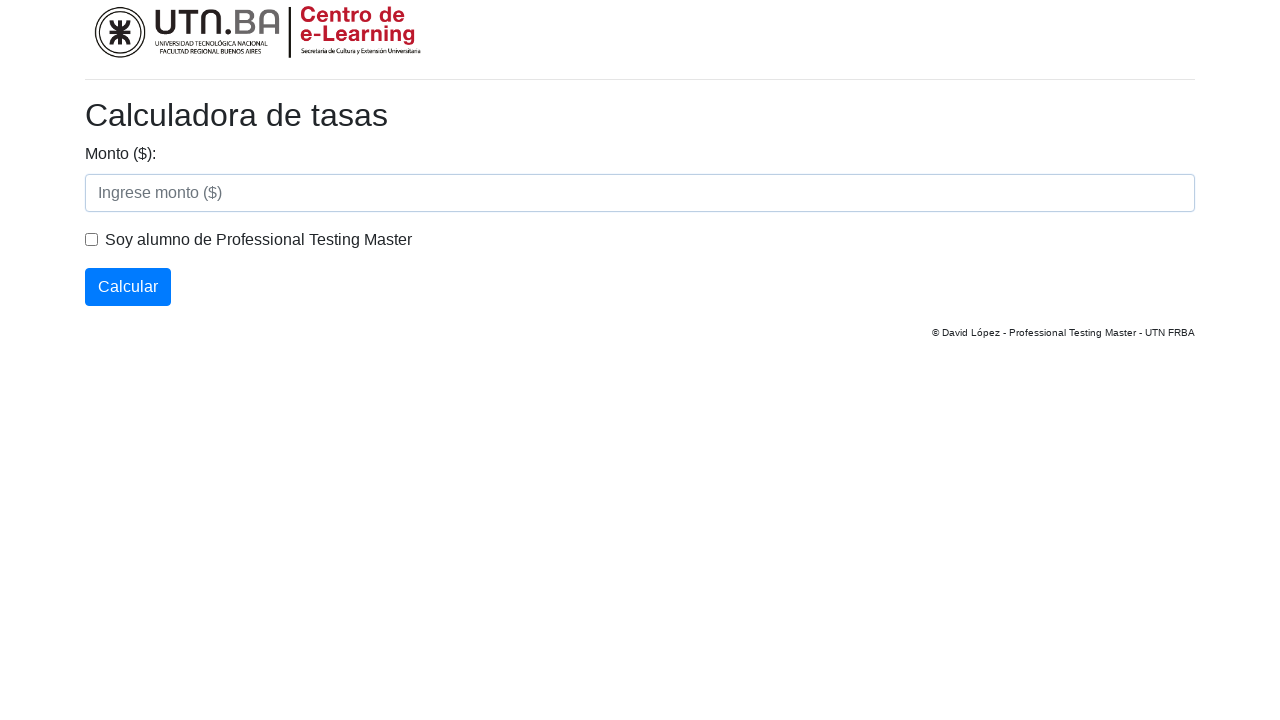

Entered 3000 in the amount field on #monto
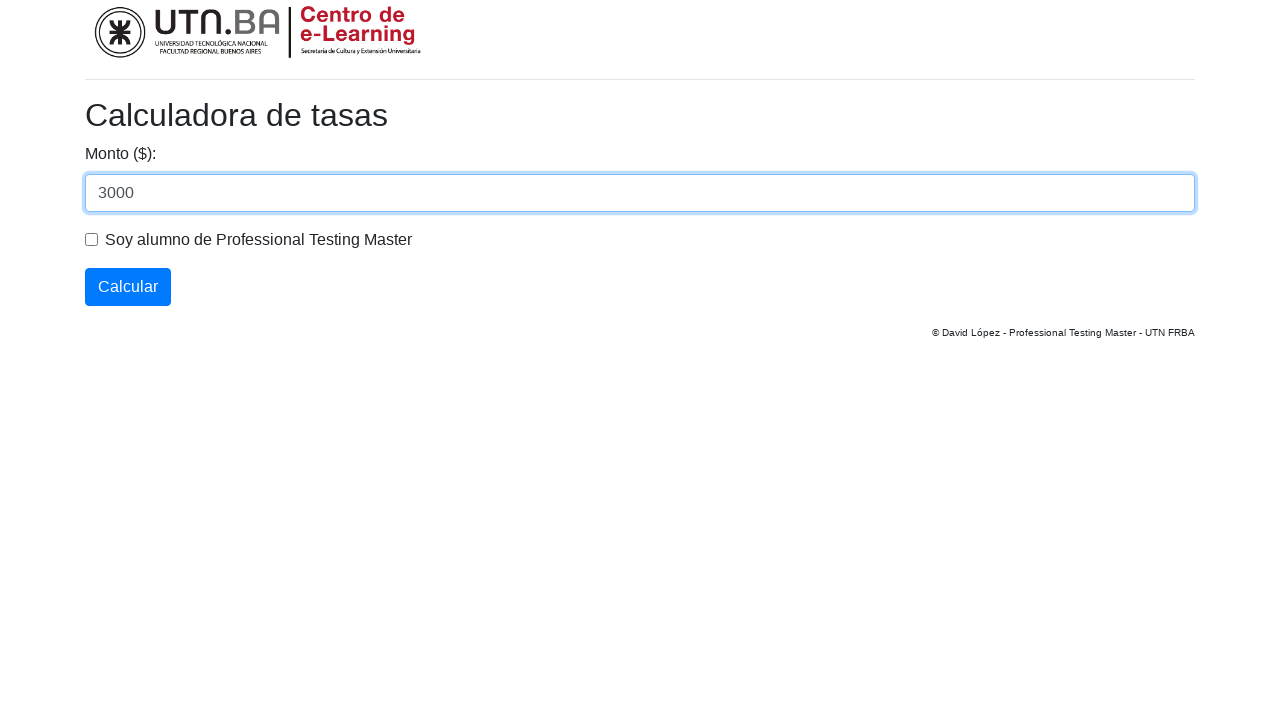

Selected the student option at (92, 240) on #alumno
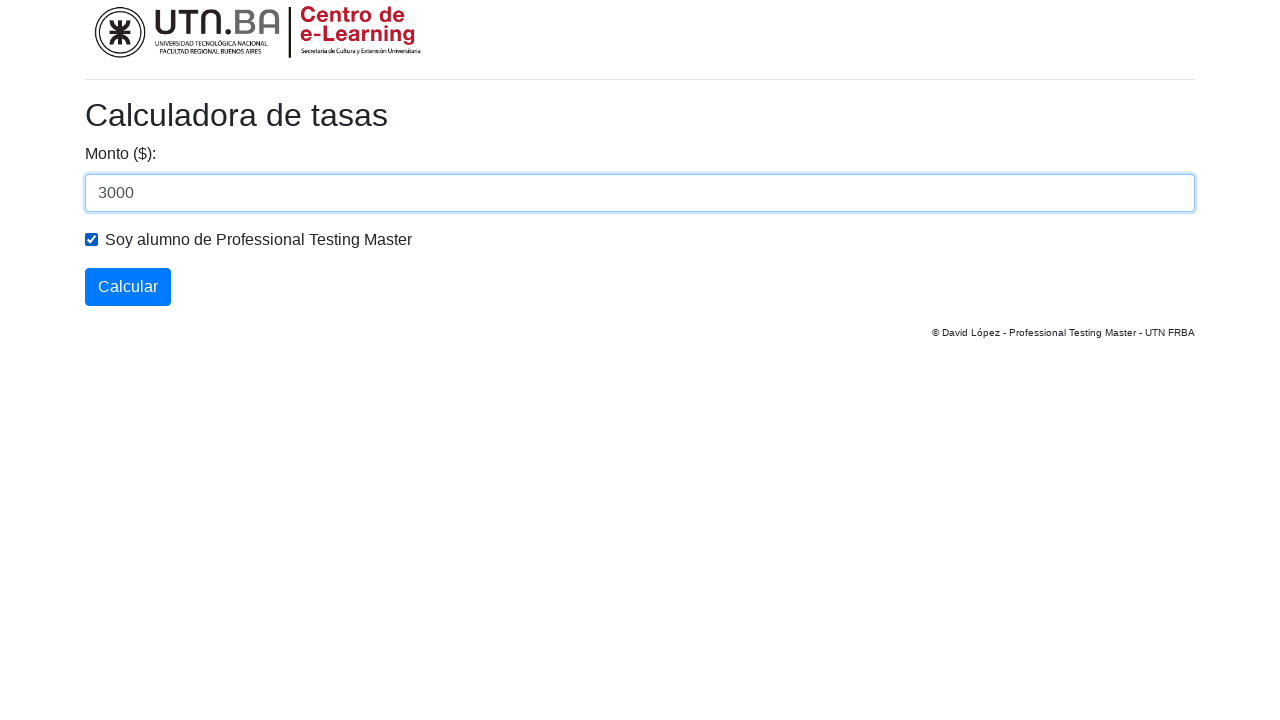

Clicked the calculate button at (128, 287) on #calcular
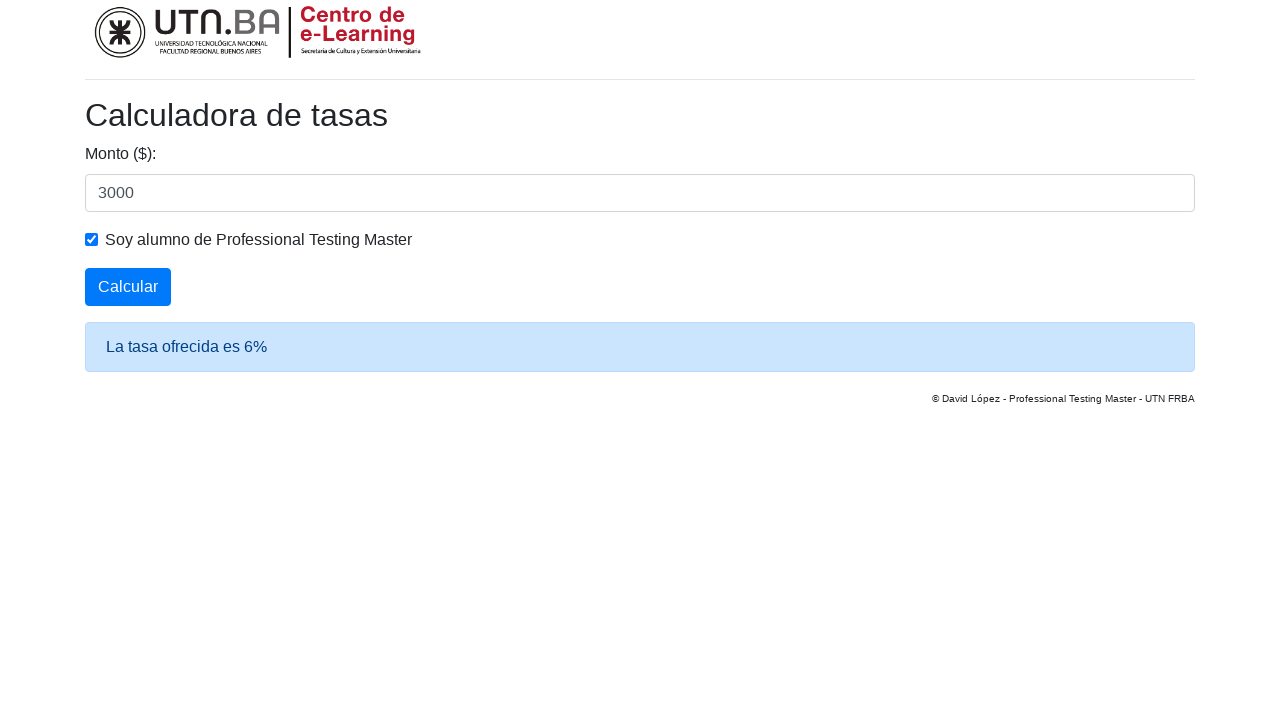

Result element loaded and visible
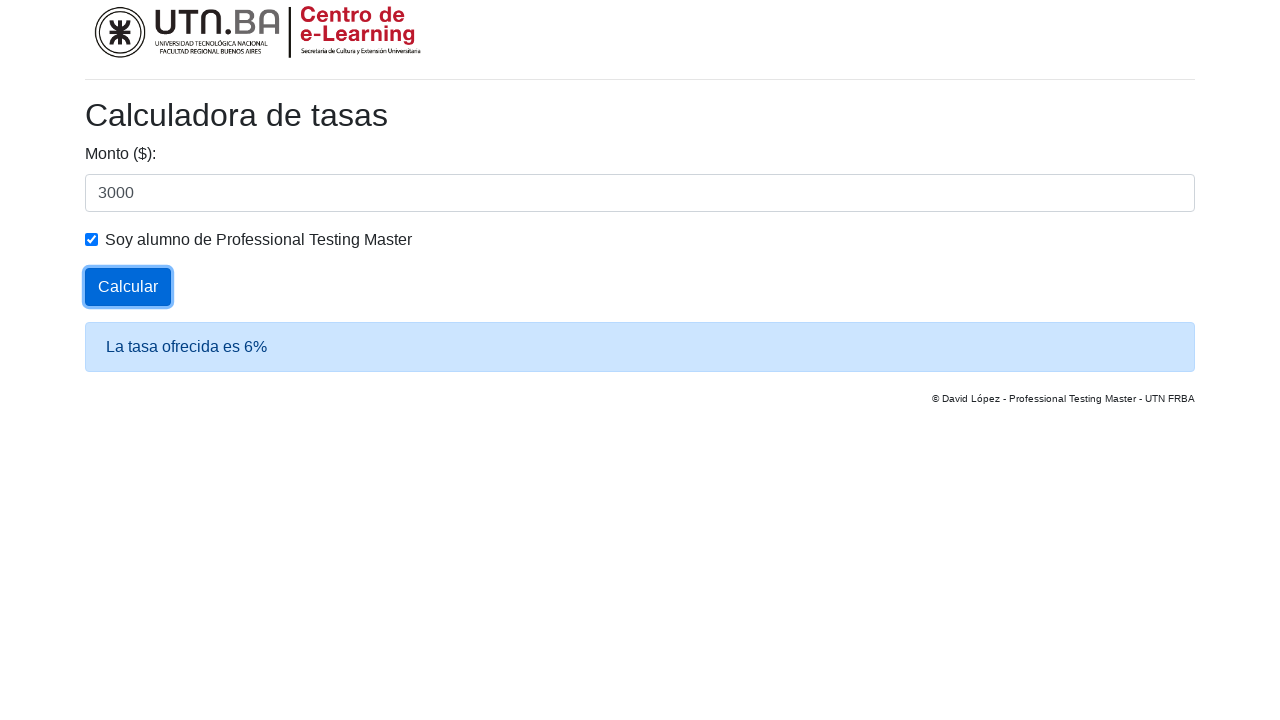

Retrieved result text: 'La tasa ofrecida es 6%'
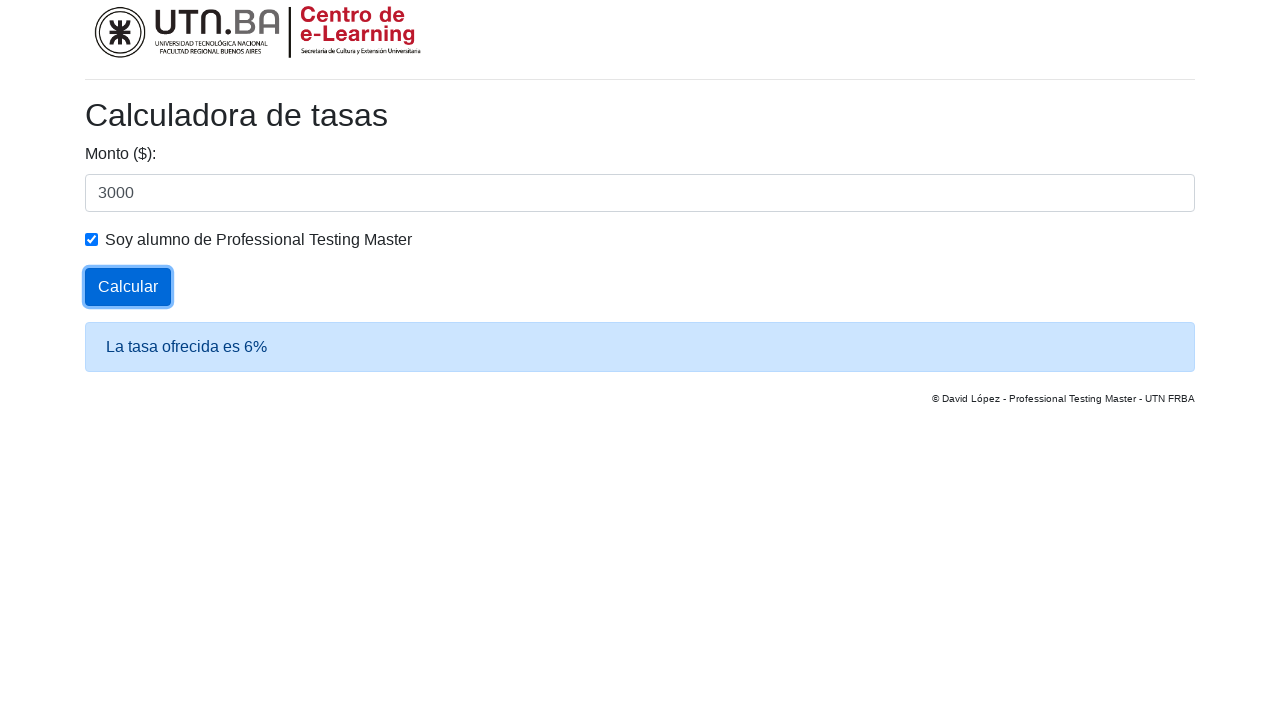

Verified that the displayed rate is 6% as expected
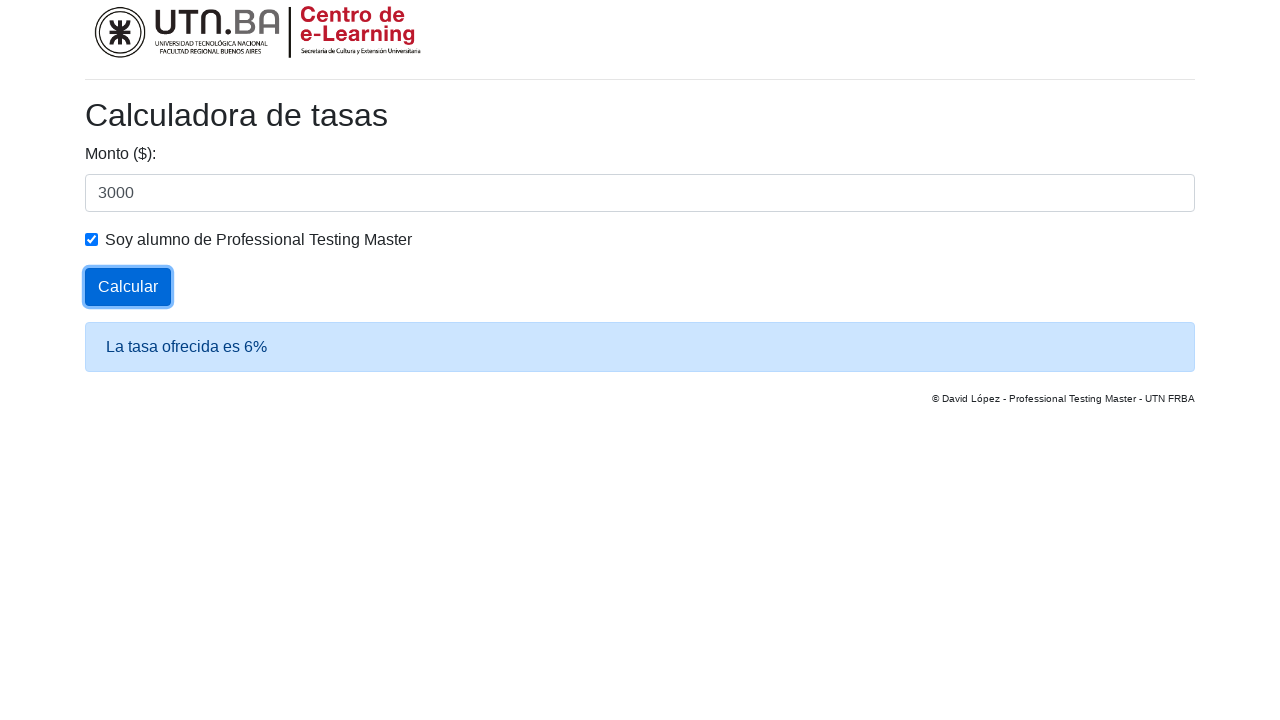

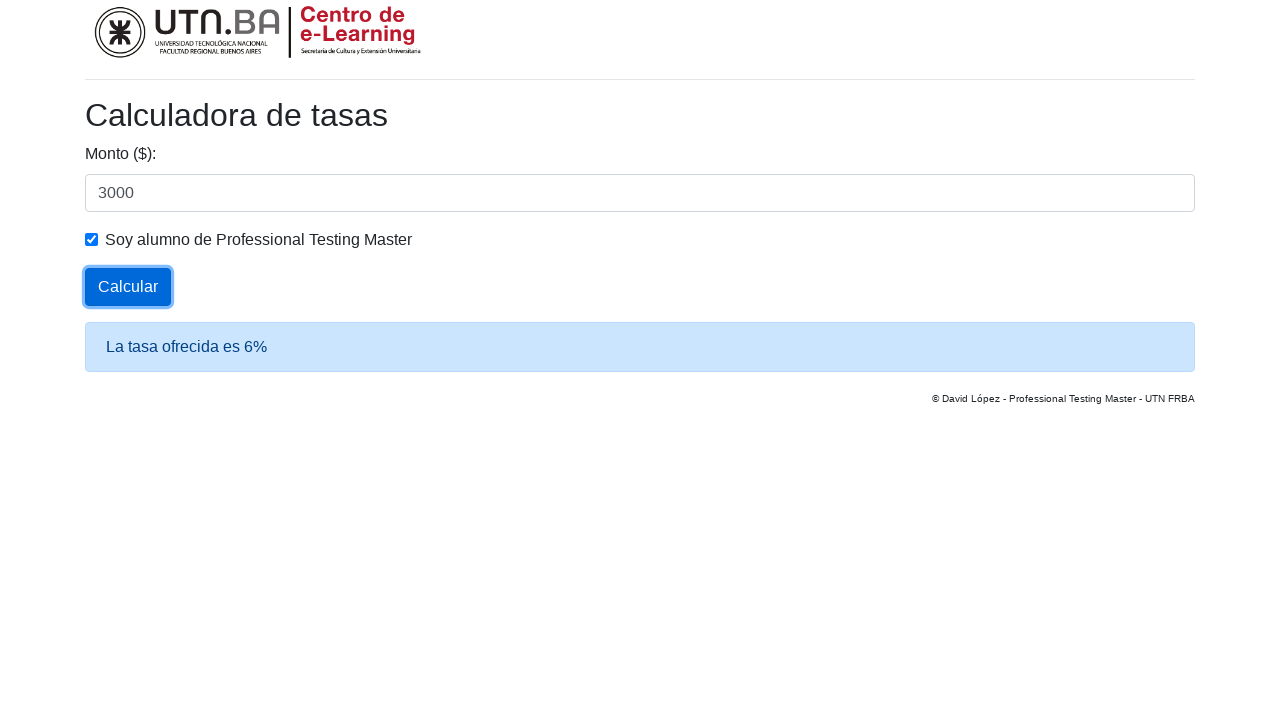